Tests adding a specific product (Cucumber - 1 Kg) to the cart and proceeding to checkout on an e-commerce practice site

Starting URL: https://rahulshettyacademy.com/seleniumPractise/#/

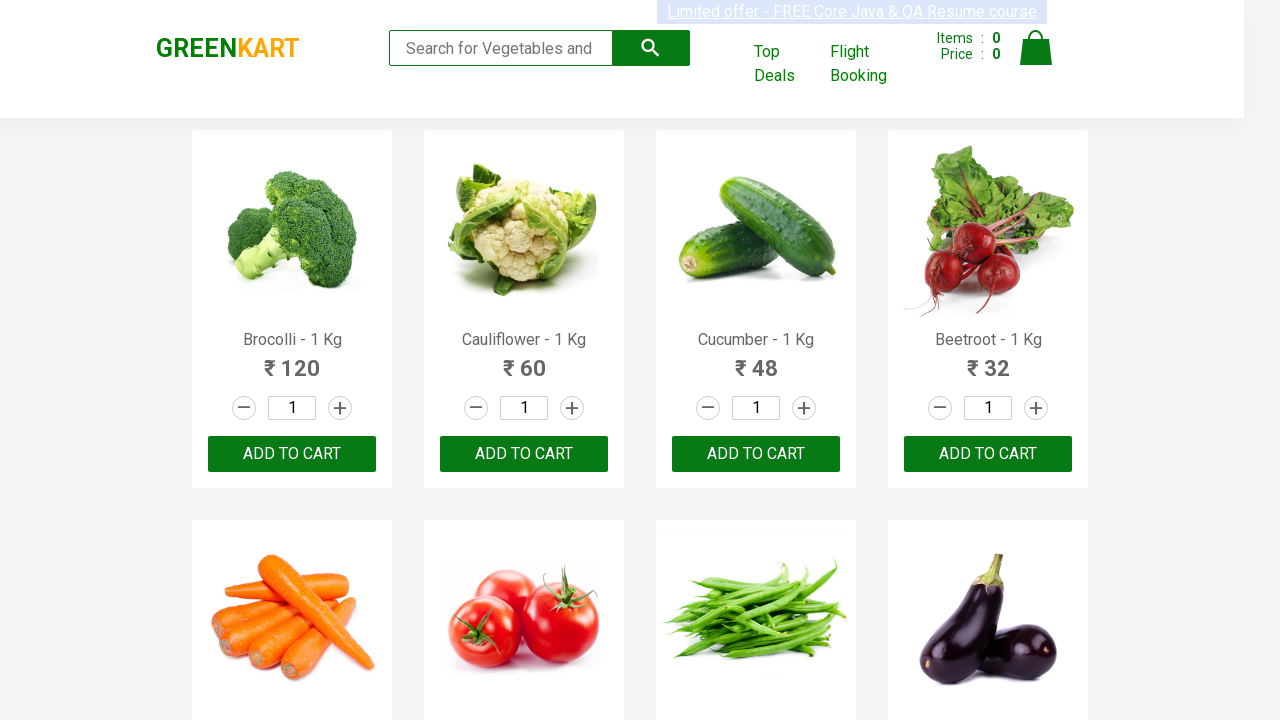

Waited for product names to load on the page
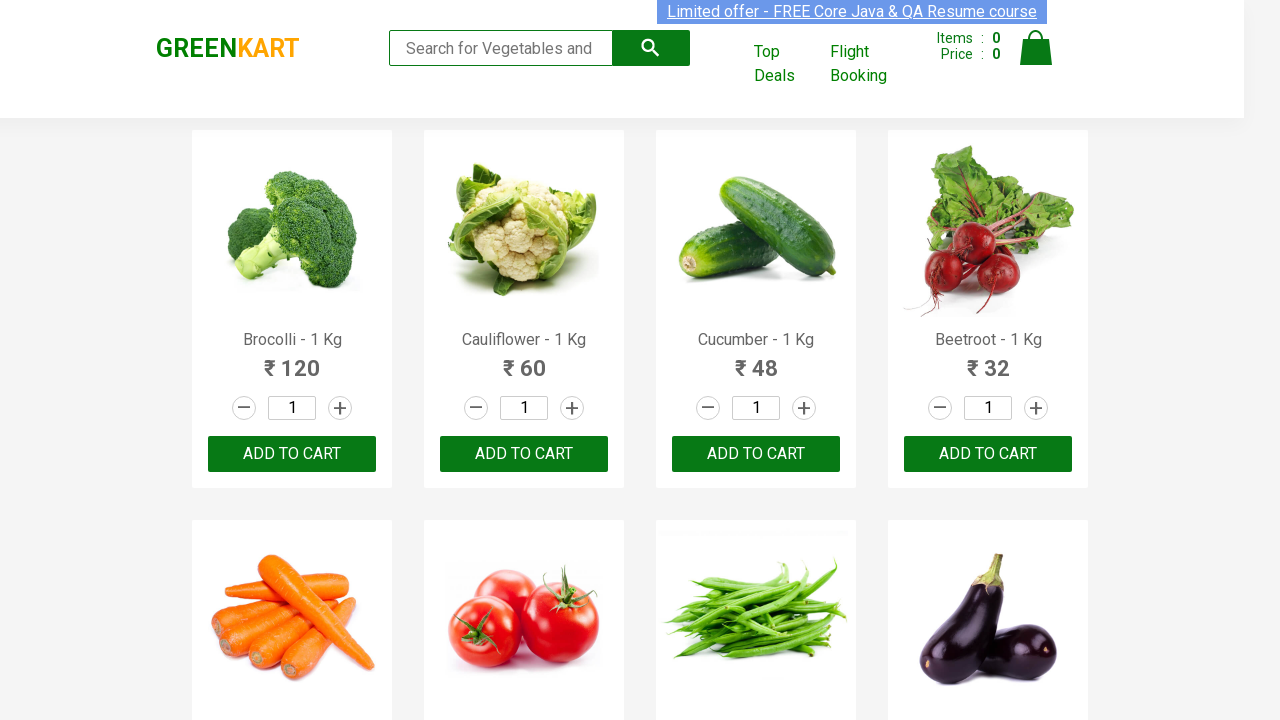

Retrieved all product name elements from the page
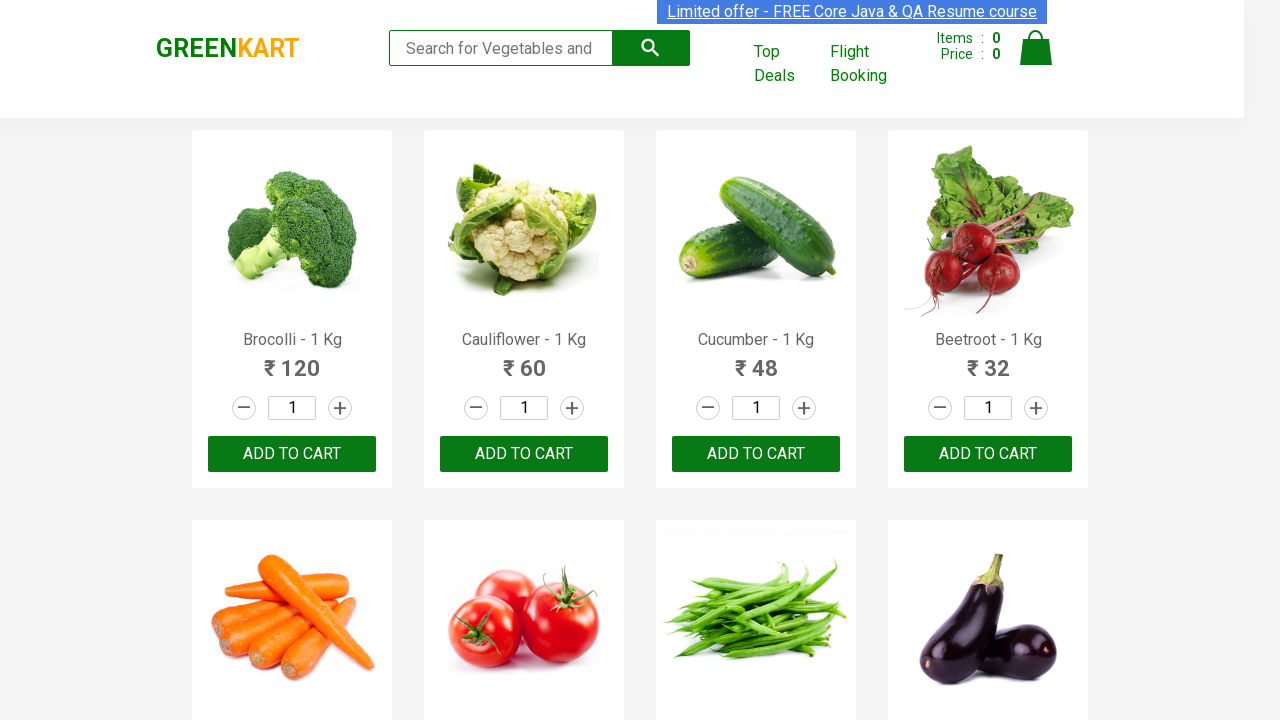

Clicked 'Add to Cart' button for Cucumber - 1 Kg product at (756, 454) on div.product-action >> nth=2
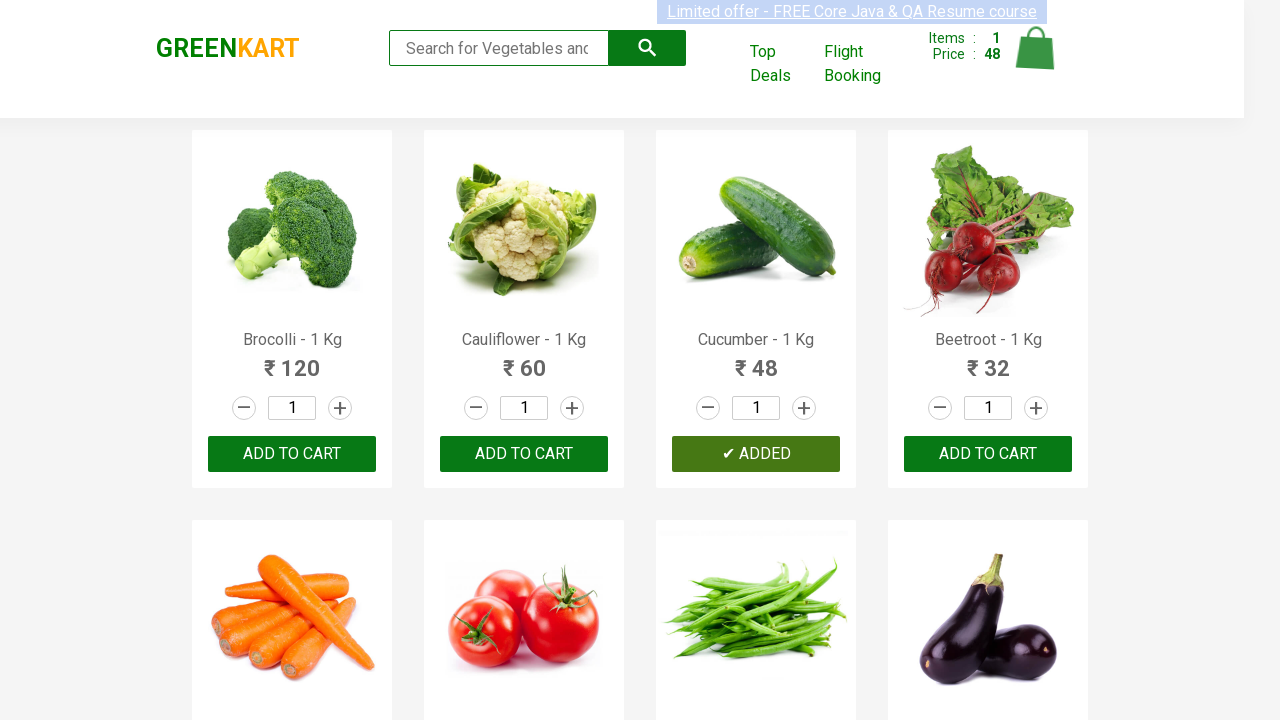

Clicked on the cart icon to view cart at (1036, 48) on img[alt='Cart']
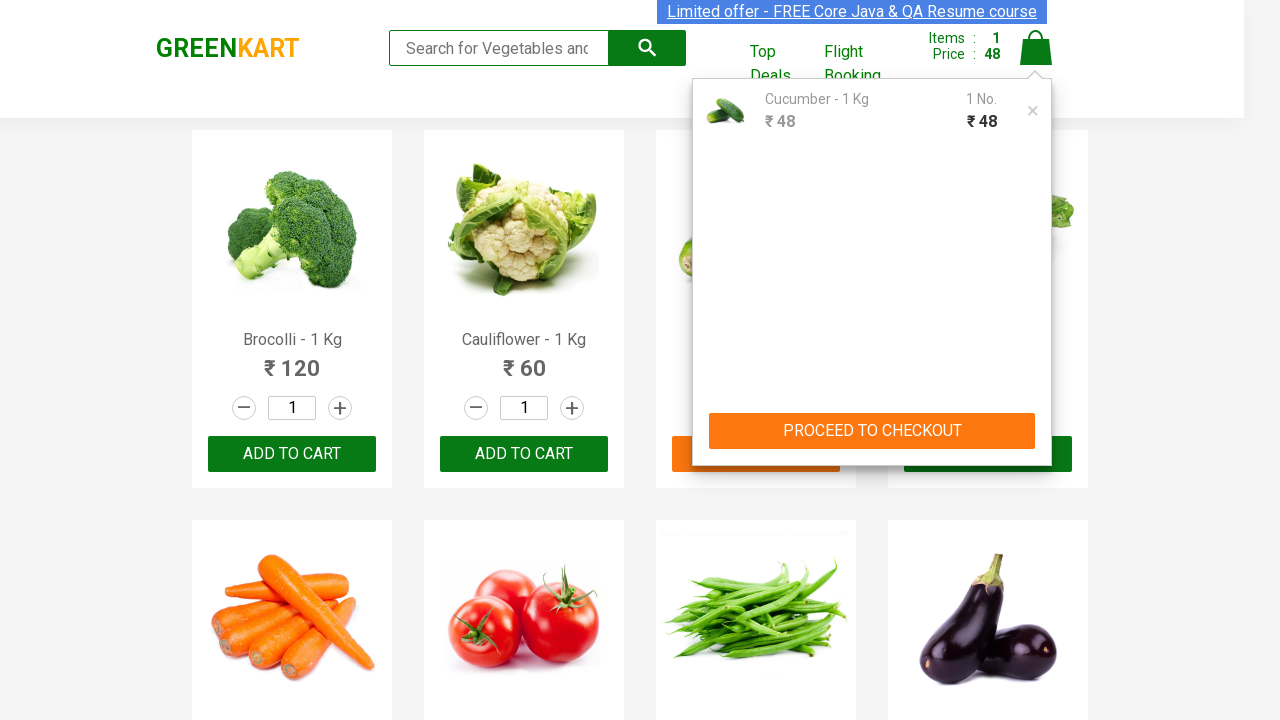

Waited for cart page to fully load
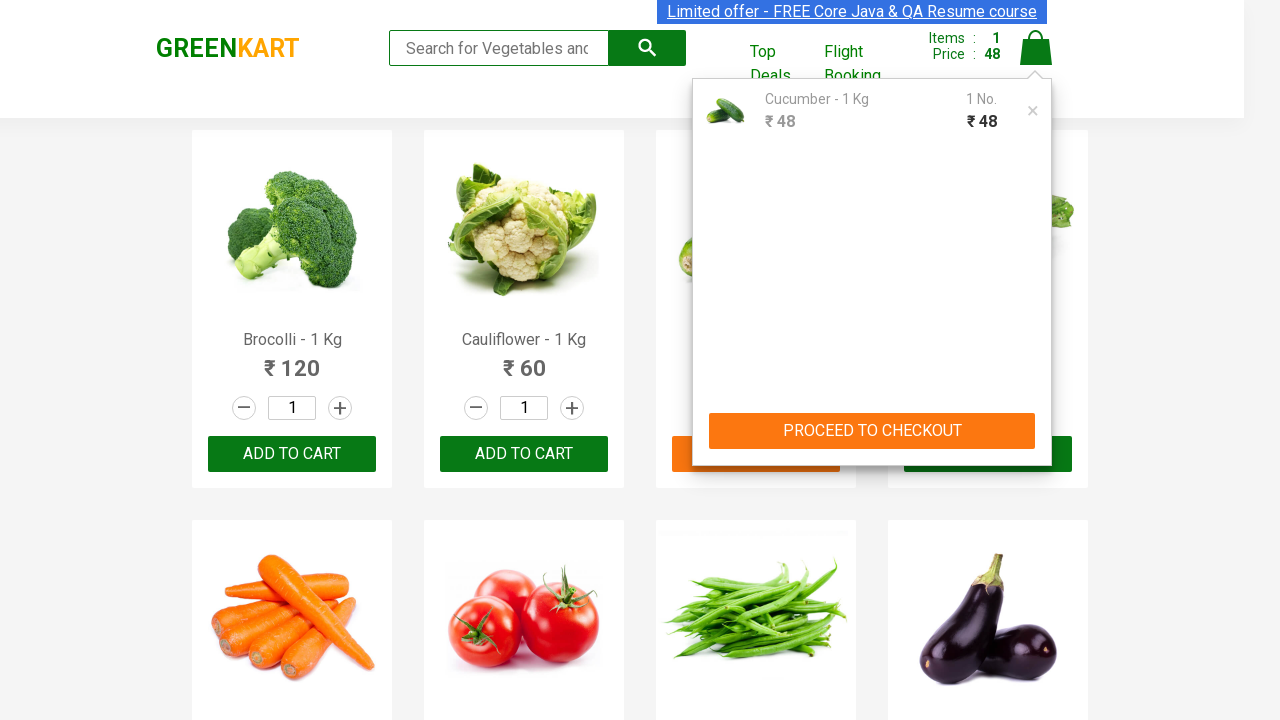

Clicked 'PROCEED TO CHECKOUT' button to initiate checkout process at (872, 431) on button:text('PROCEED TO CHECKOUT')
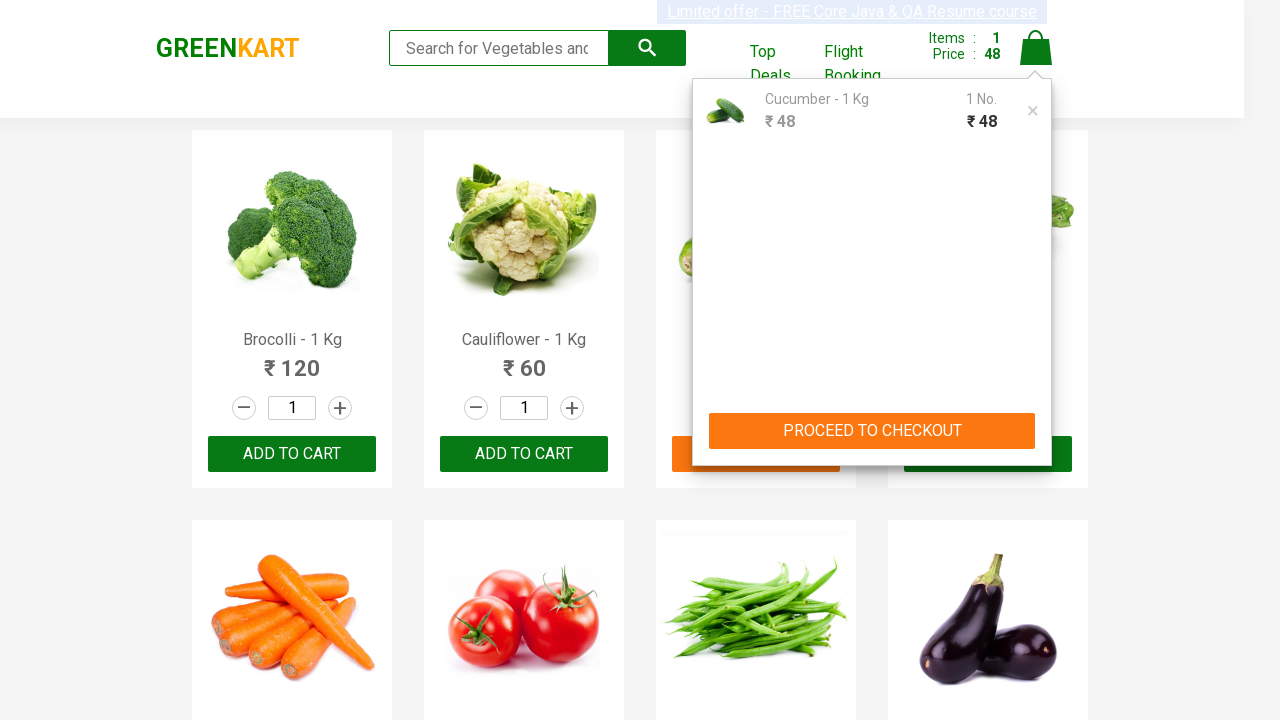

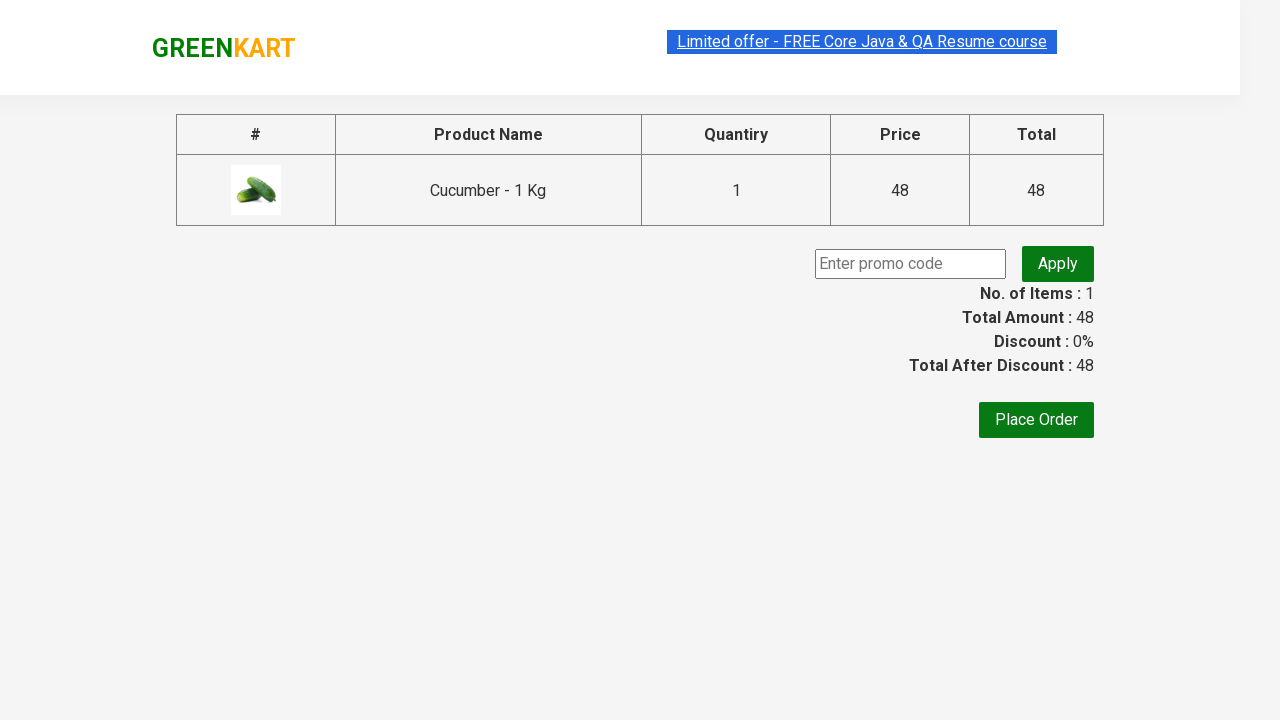